Tests notification message functionality by clicking a link and verifying the notification text appears

Starting URL: http://the-internet.herokuapp.com/notification_message_rendered

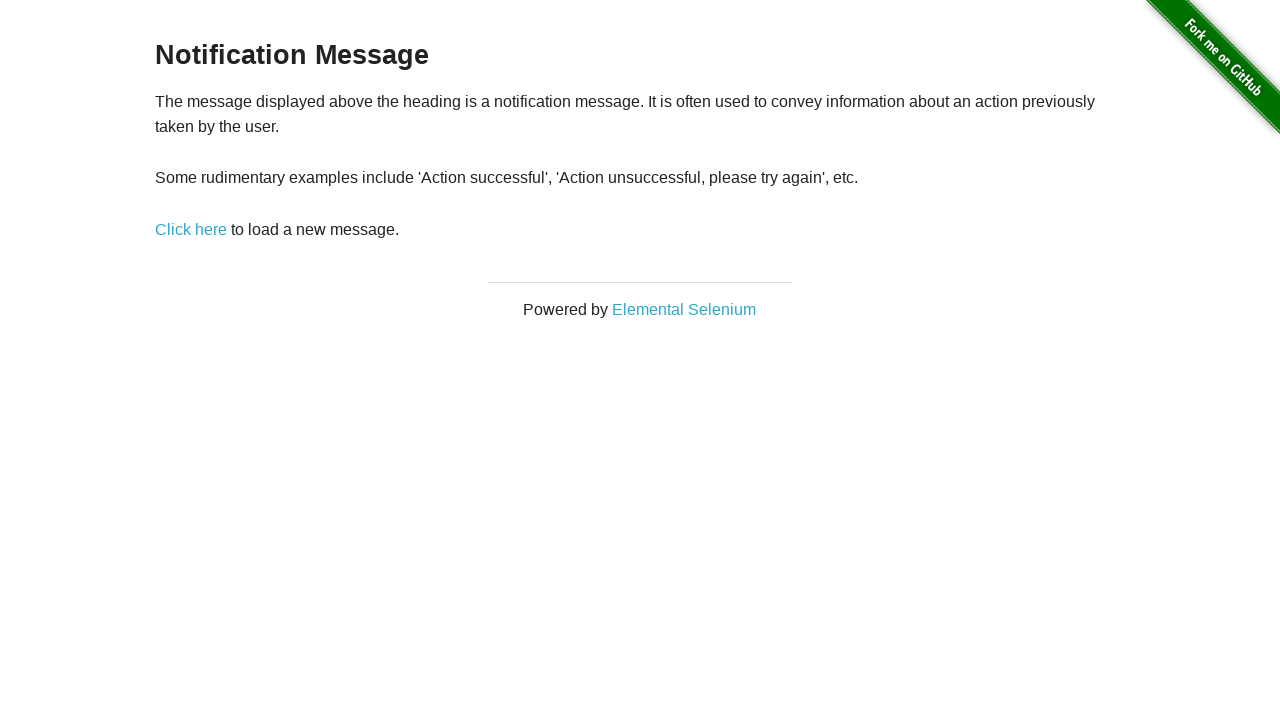

Clicked notification message link at (191, 229) on xpath=//a[contains(@href, '/notification_message')]
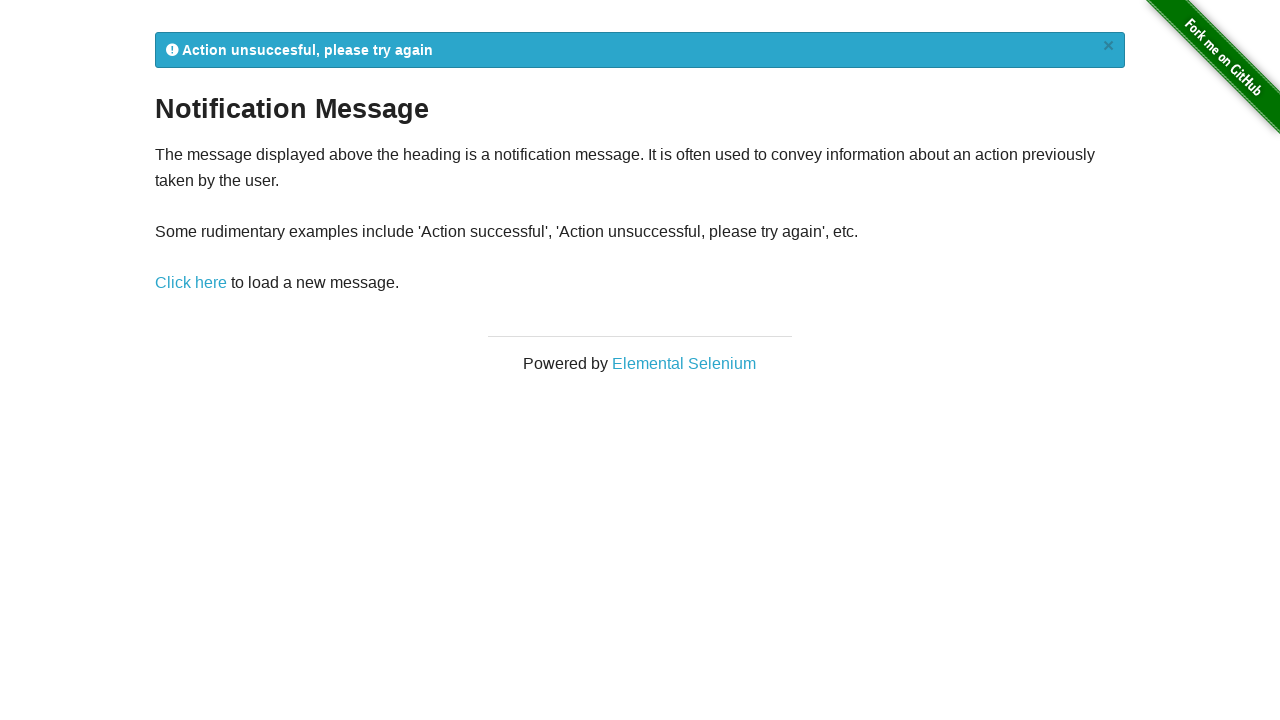

Notification message appeared and became visible
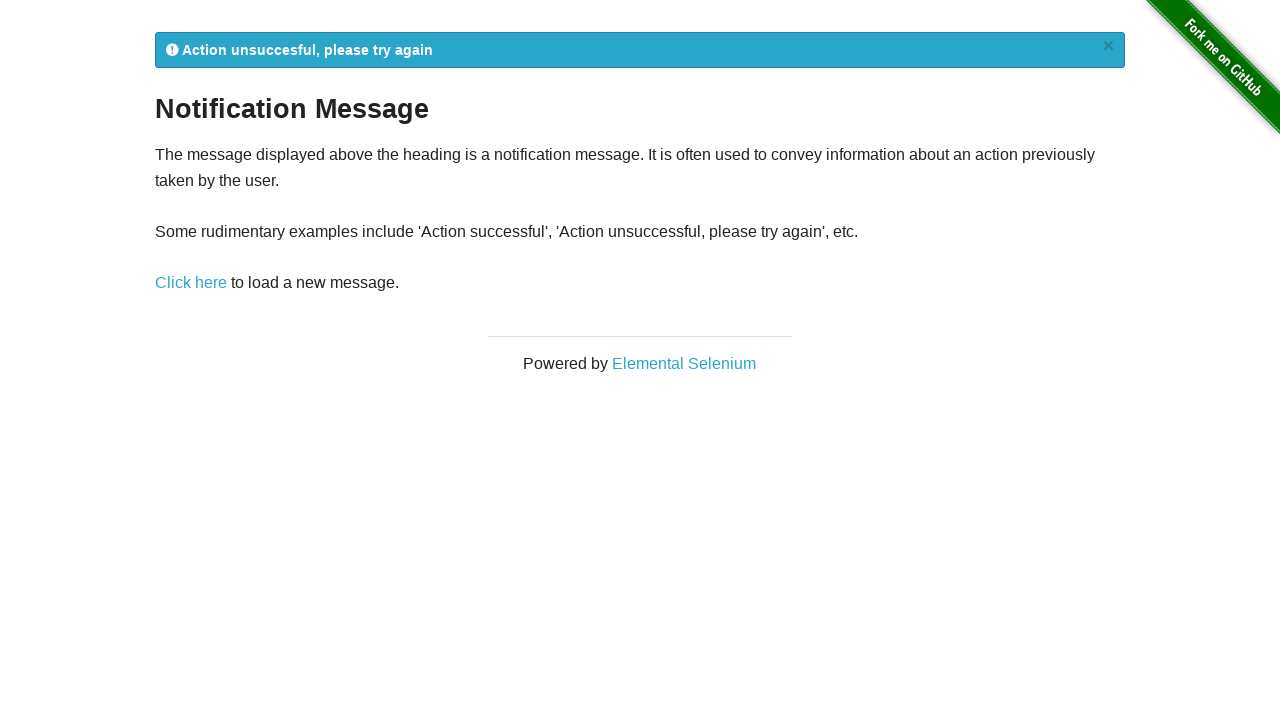

Retrieved notification text:  Action unsuccesful, please try again
×
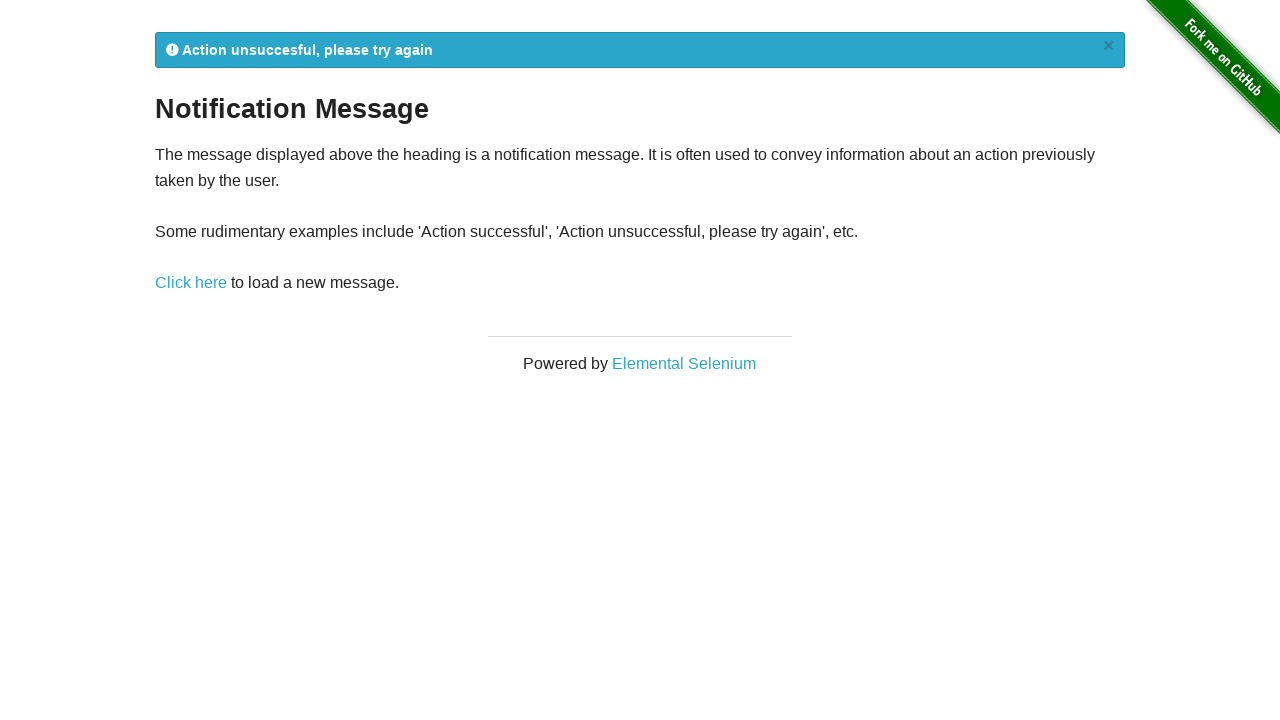

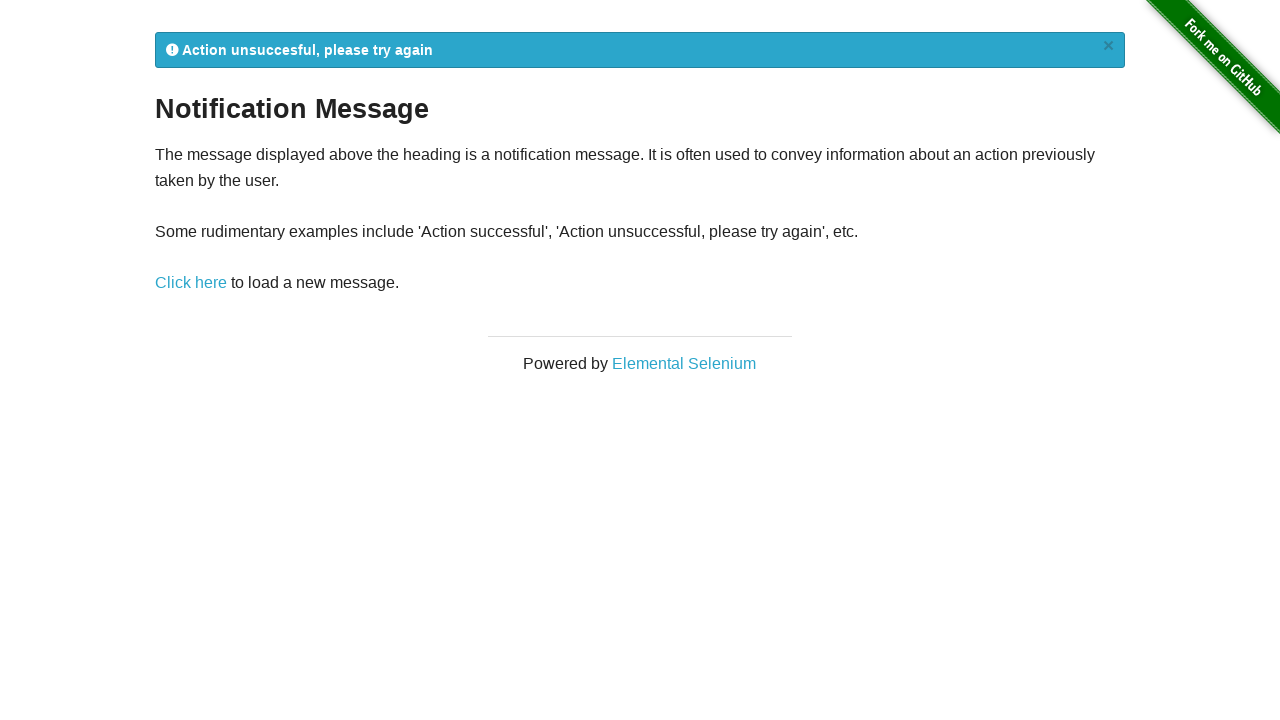